Tests clearing the complete state of all items by checking and then unchecking the toggle all checkbox

Starting URL: https://demo.playwright.dev/todomvc

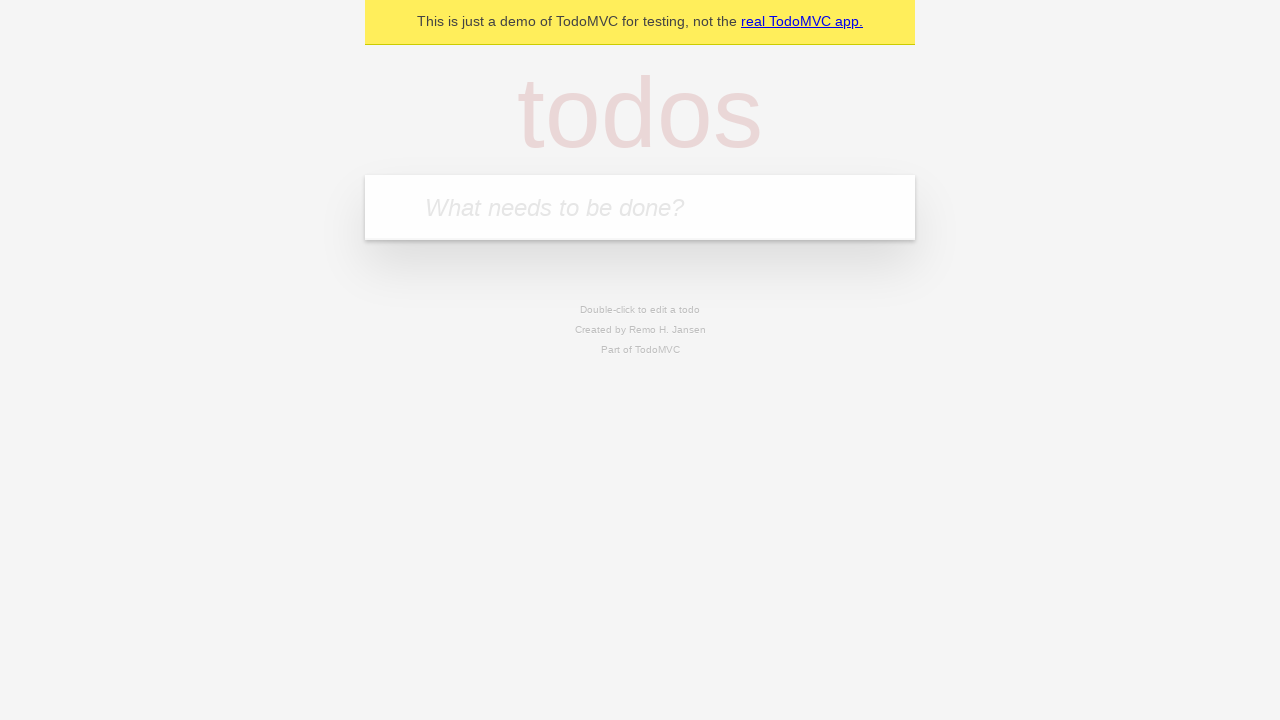

Filled todo input with 'buy some cheese' on internal:attr=[placeholder="What needs to be done?"i]
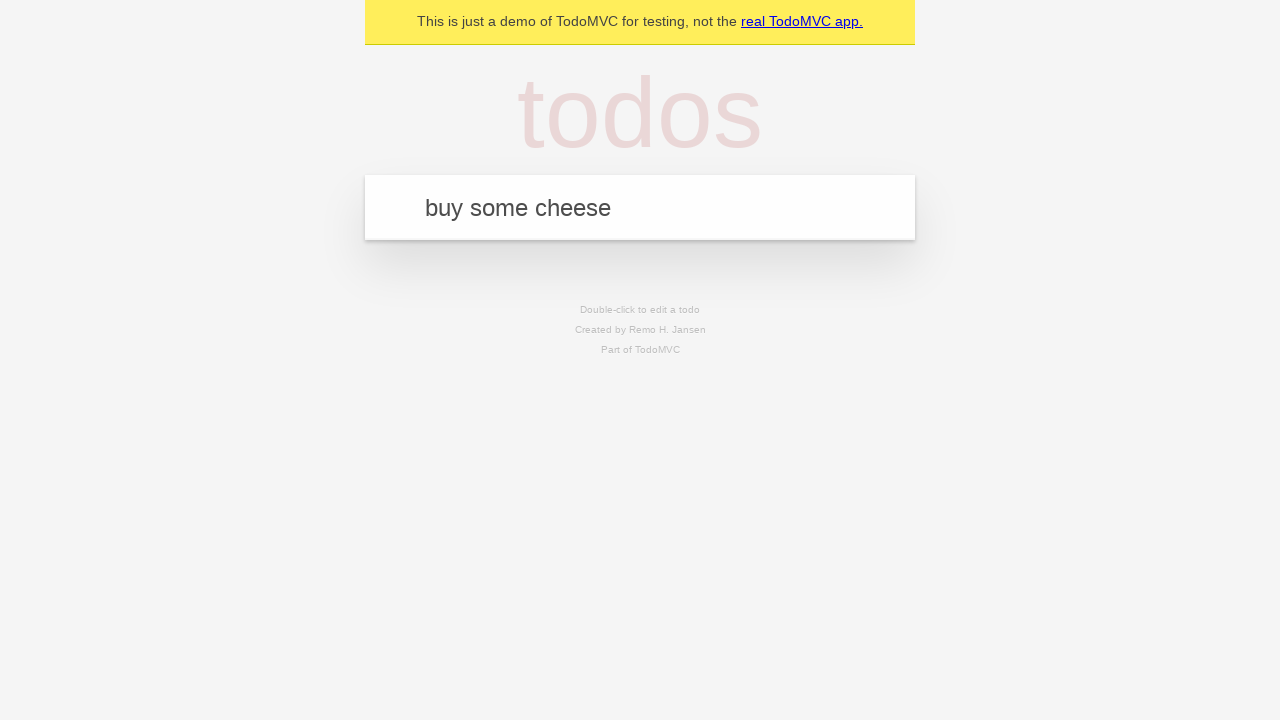

Pressed Enter to add 'buy some cheese' to the todo list on internal:attr=[placeholder="What needs to be done?"i]
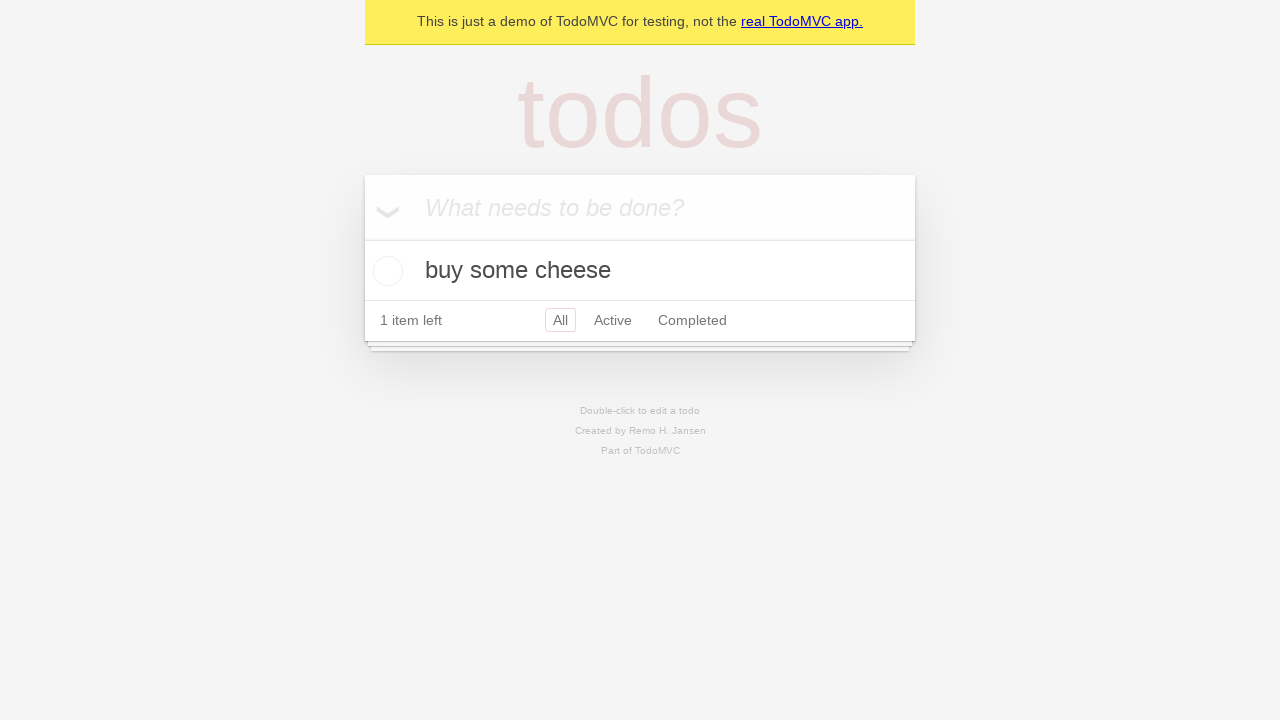

Filled todo input with 'feed the cat' on internal:attr=[placeholder="What needs to be done?"i]
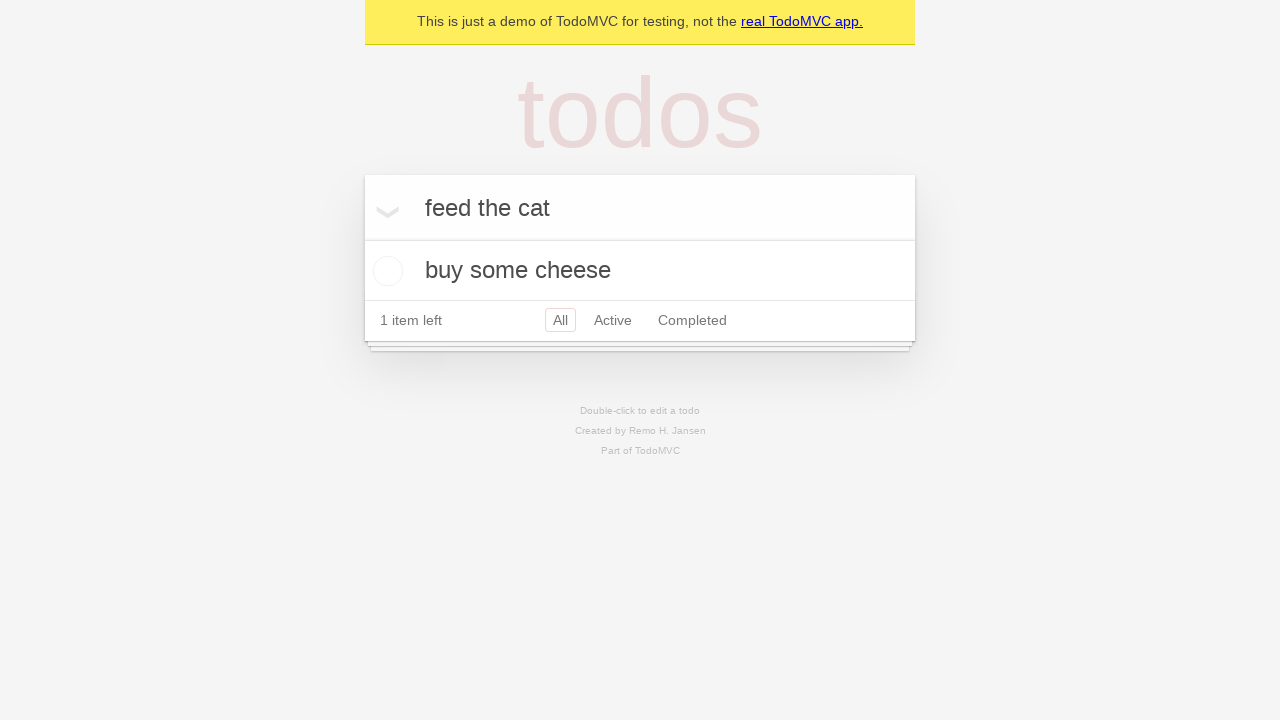

Pressed Enter to add 'feed the cat' to the todo list on internal:attr=[placeholder="What needs to be done?"i]
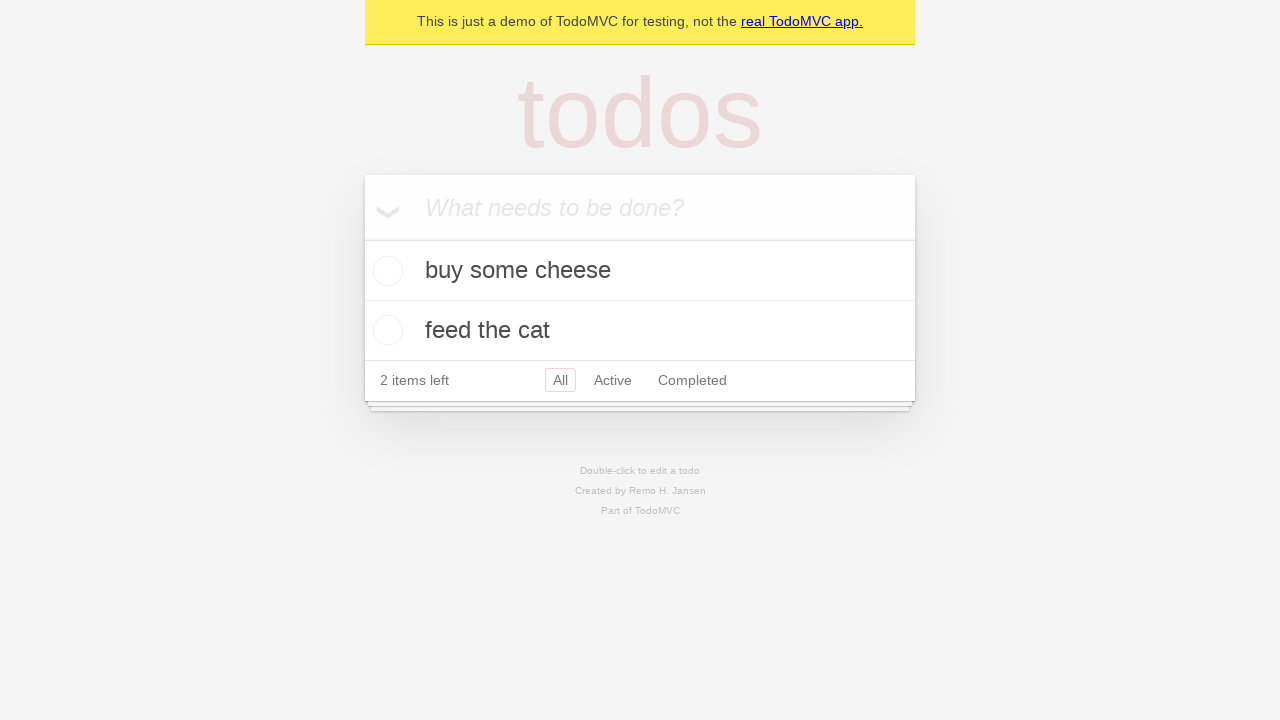

Filled todo input with 'book a doctors appointment' on internal:attr=[placeholder="What needs to be done?"i]
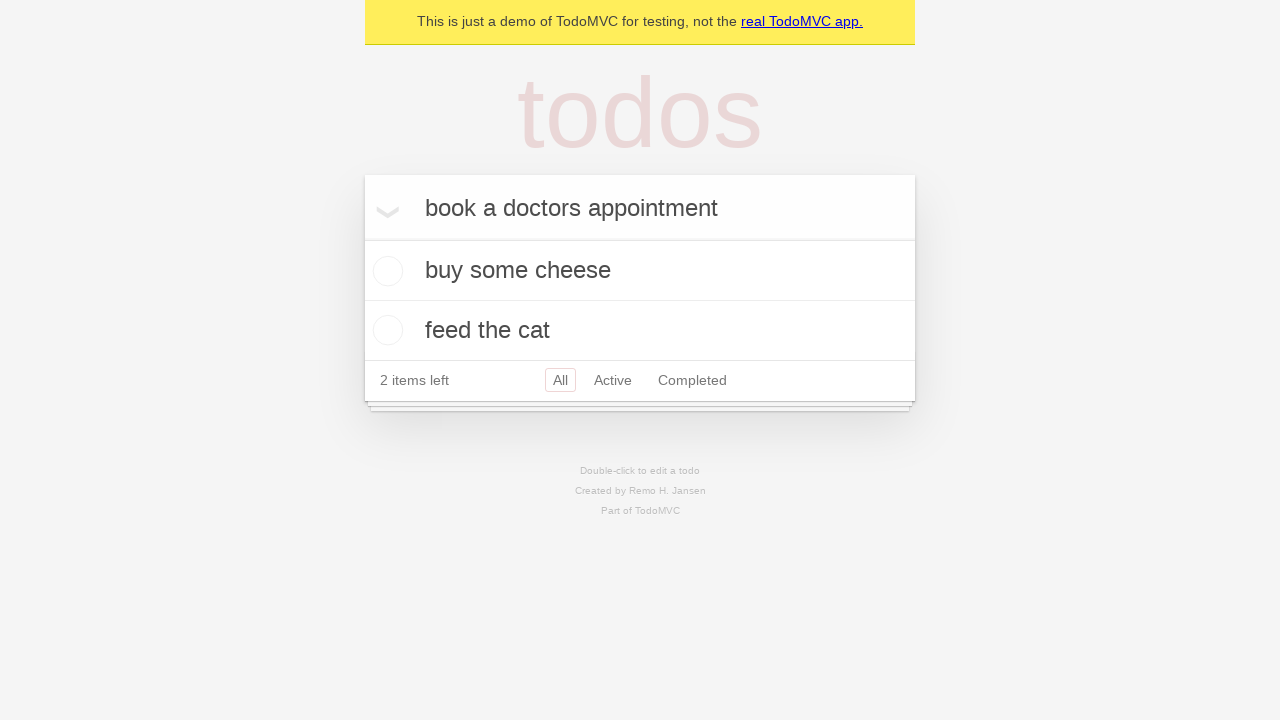

Pressed Enter to add 'book a doctors appointment' to the todo list on internal:attr=[placeholder="What needs to be done?"i]
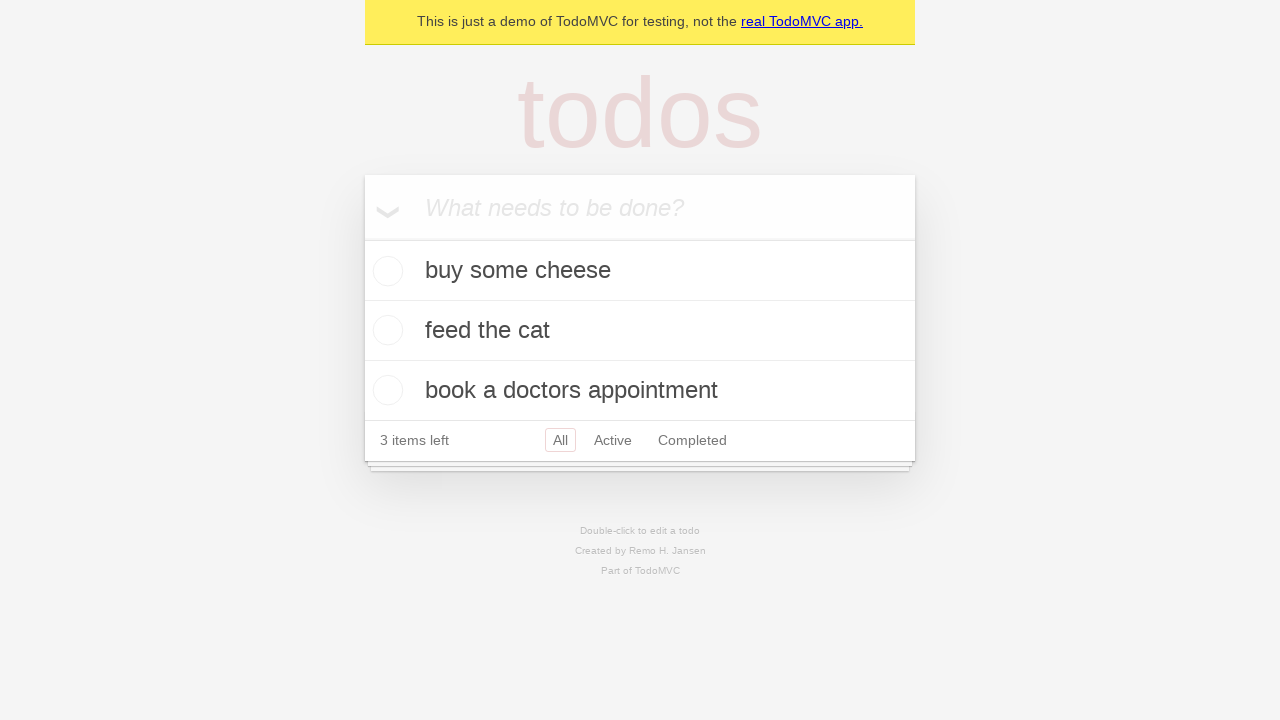

Checked the toggle all checkbox to mark all items as complete at (362, 238) on internal:label="Mark all as complete"i
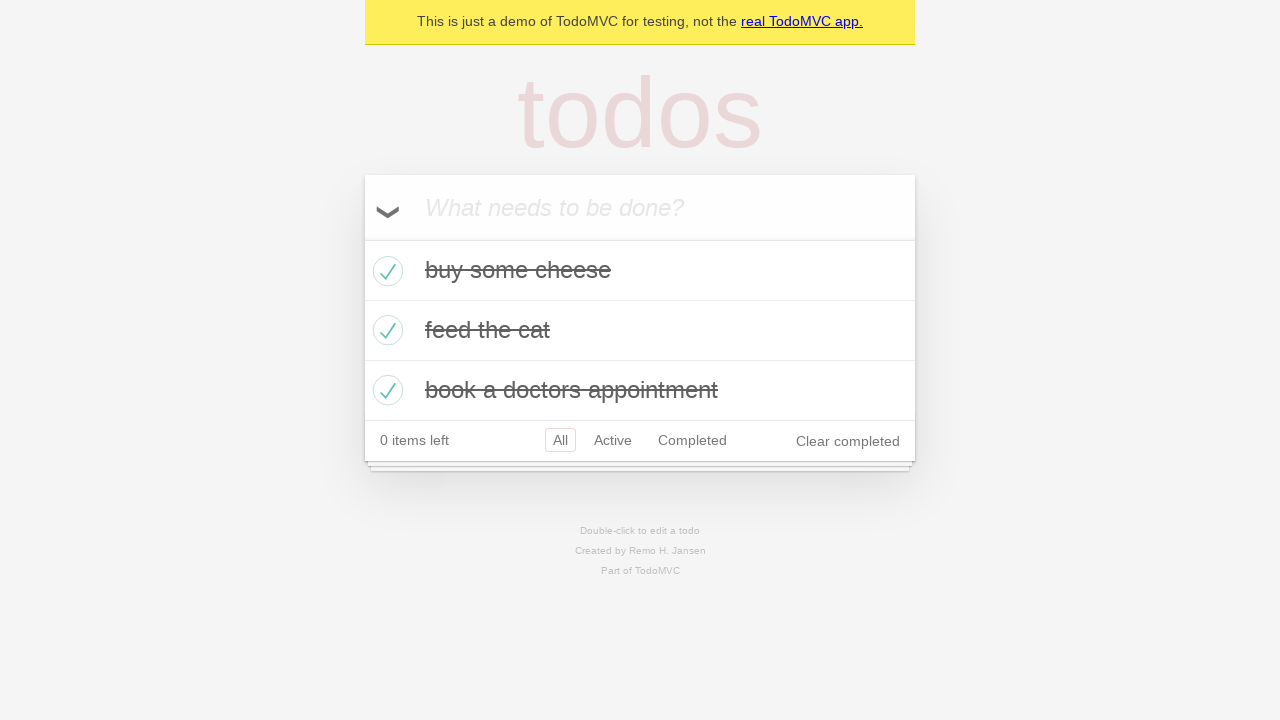

Unchecked the toggle all checkbox to clear complete state of all items at (362, 238) on internal:label="Mark all as complete"i
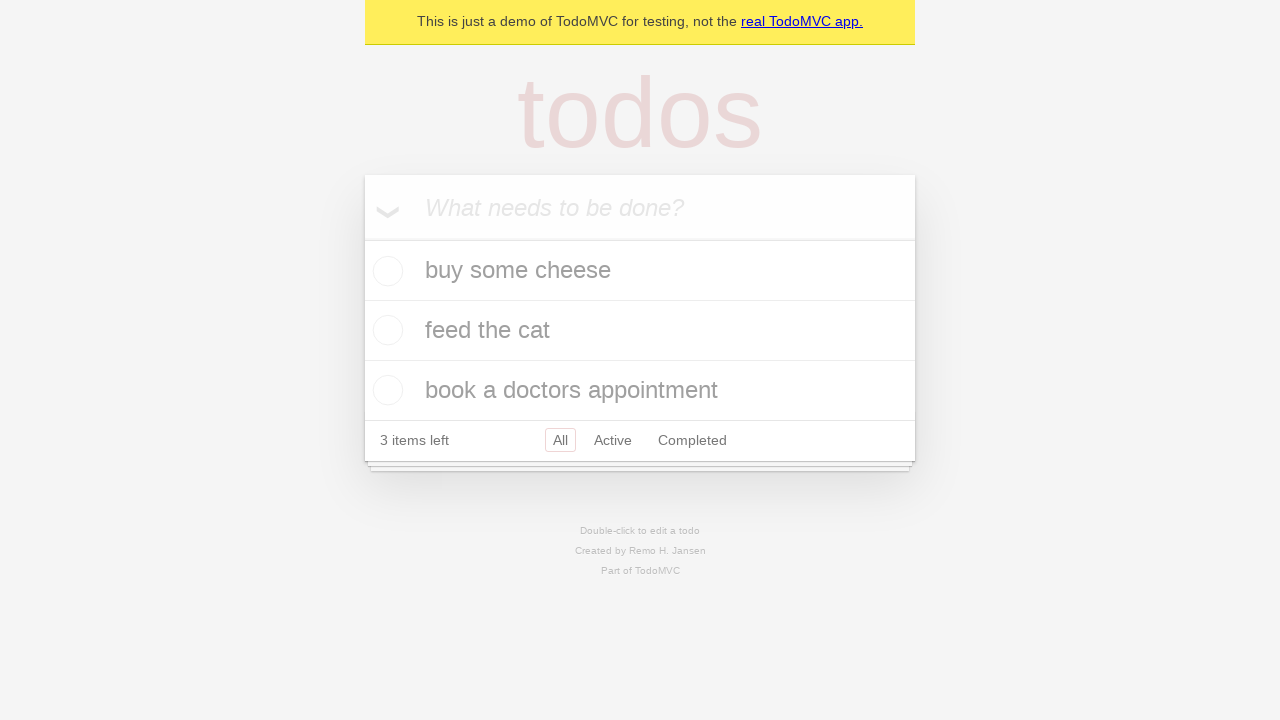

Verified that todo items are present on the page
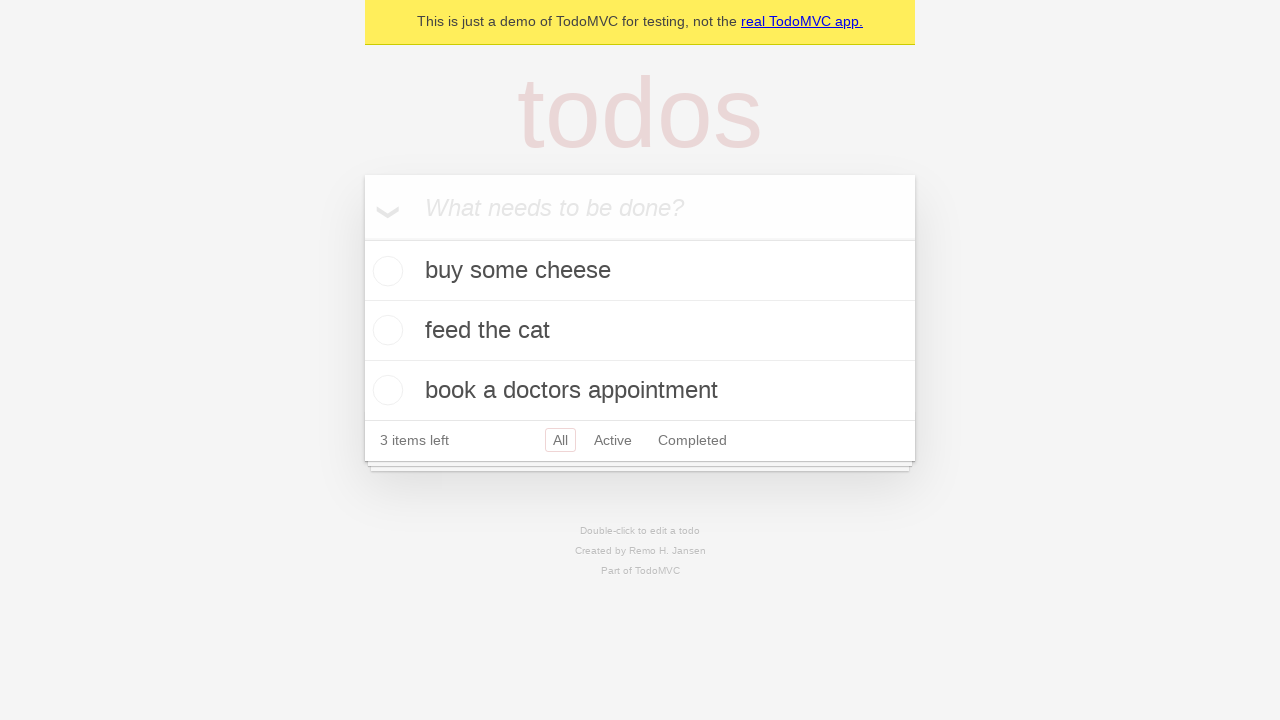

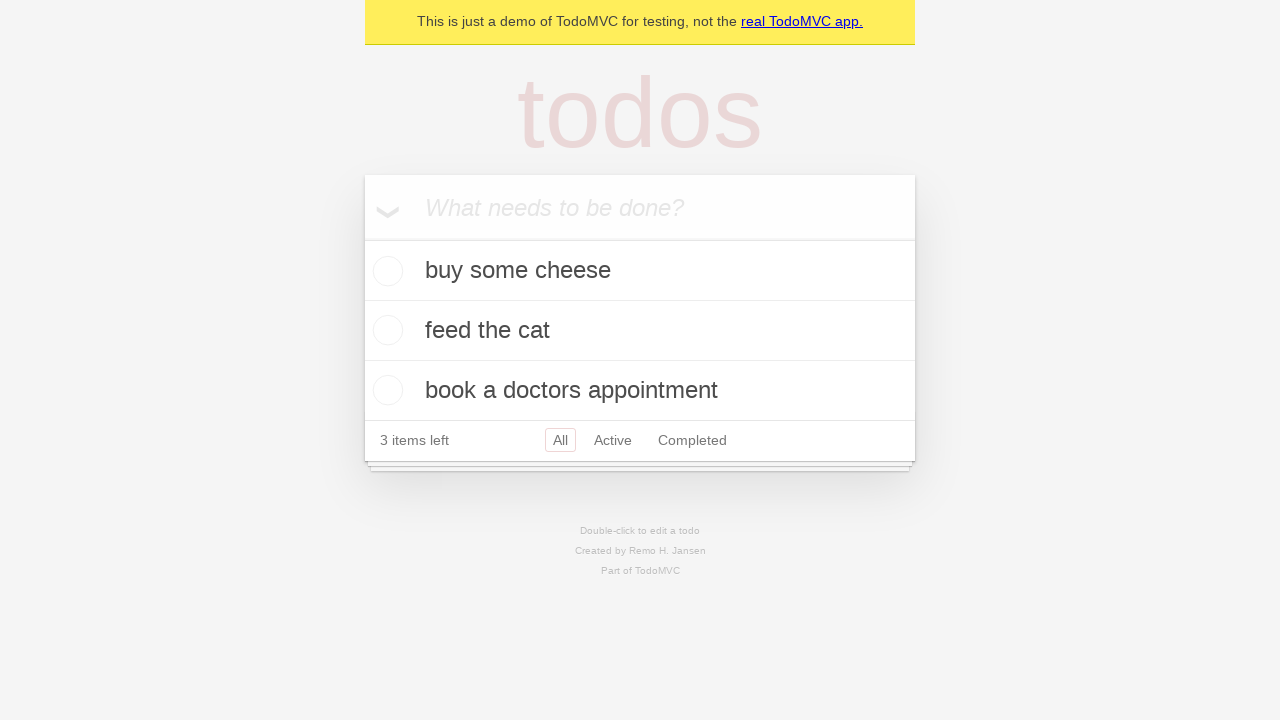